Tests adding a disabled attribute to a radio button input element using JavaScript evaluation

Starting URL: https://rahulshettyacademy.com/AutomationPractice/

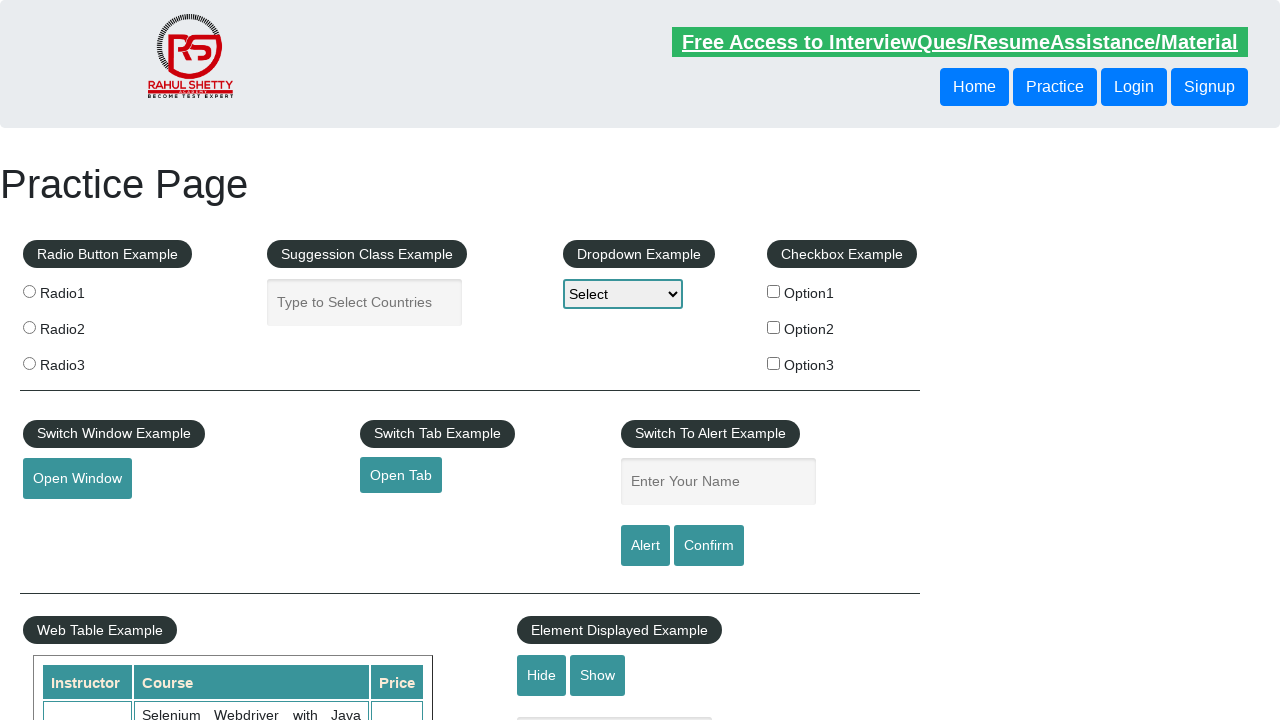

Added disabled attribute to radio button input element with value='radio1' using JavaScript evaluation
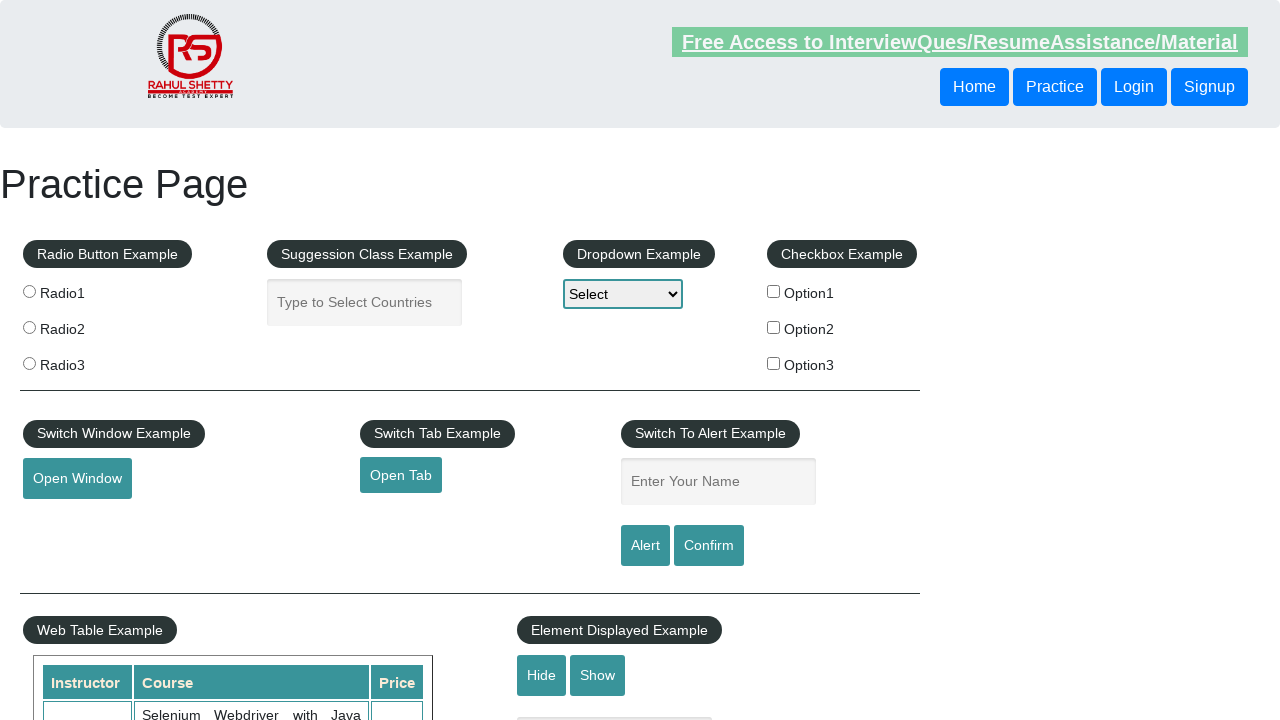

Verified radio button input element with value='radio1' exists
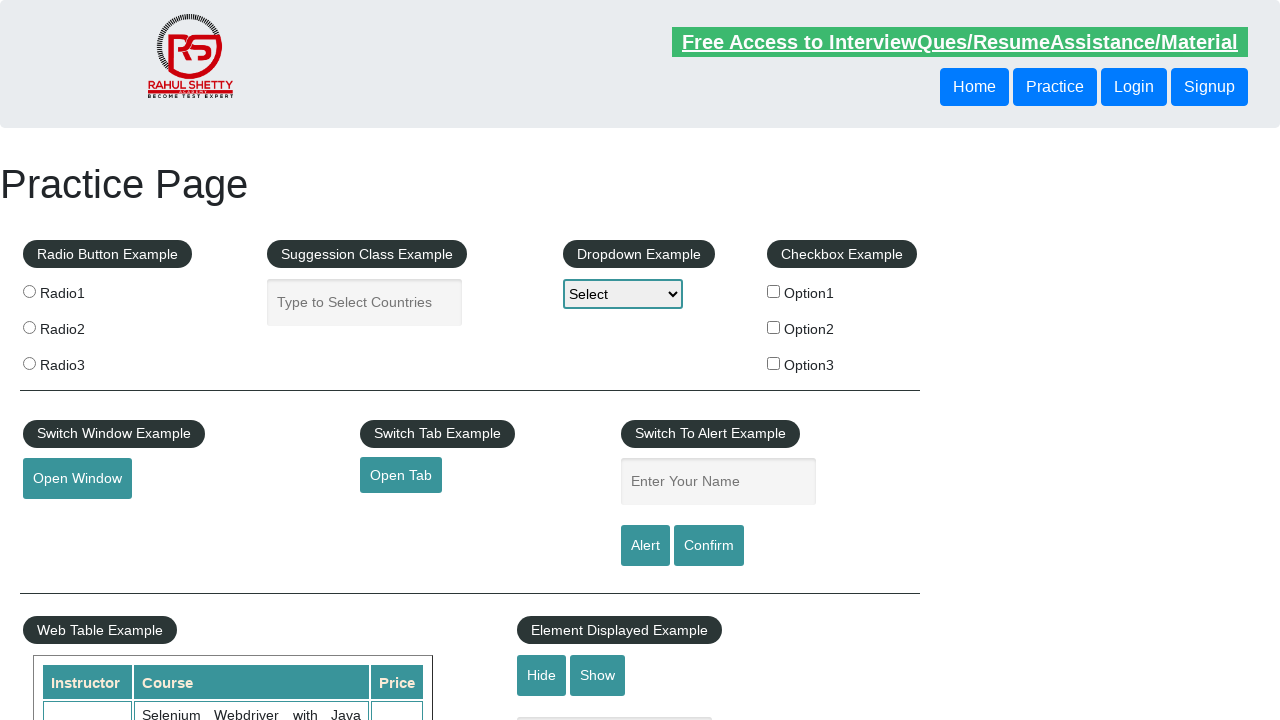

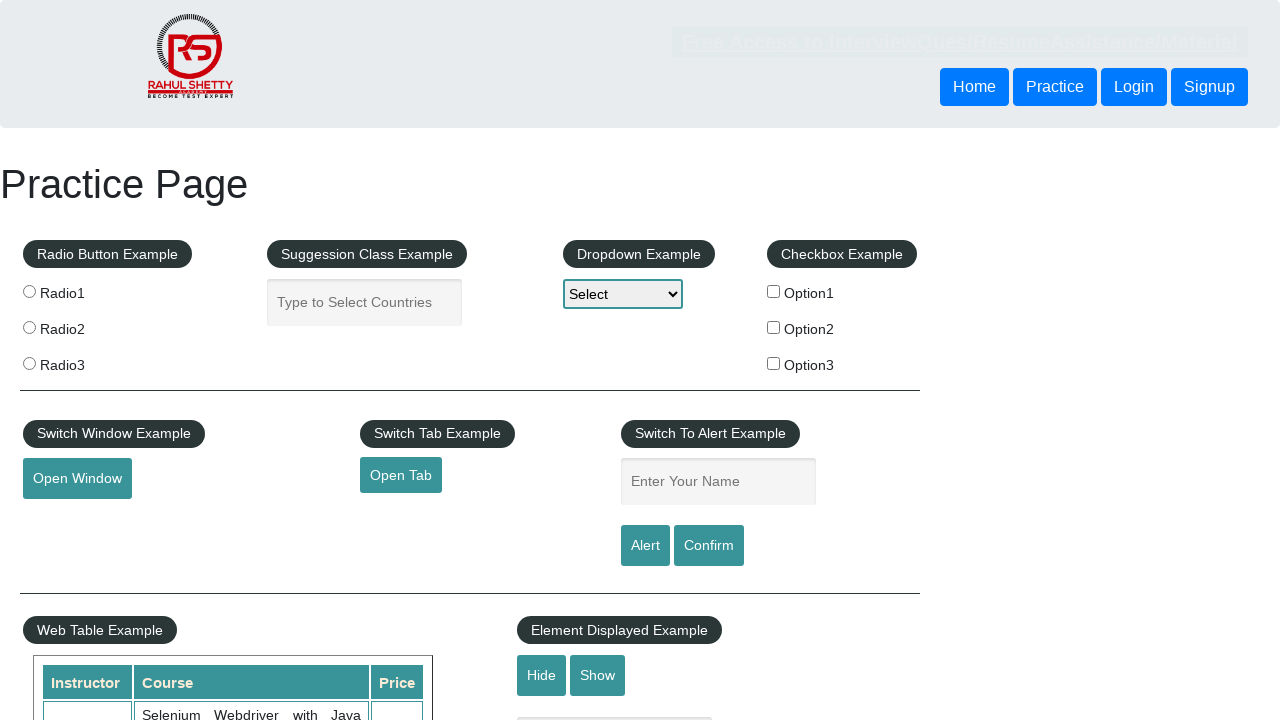